Tests checkbox selection functionality by selecting the first 3 checkboxes on the test automation practice page

Starting URL: https://testautomationpractice.blogspot.com/

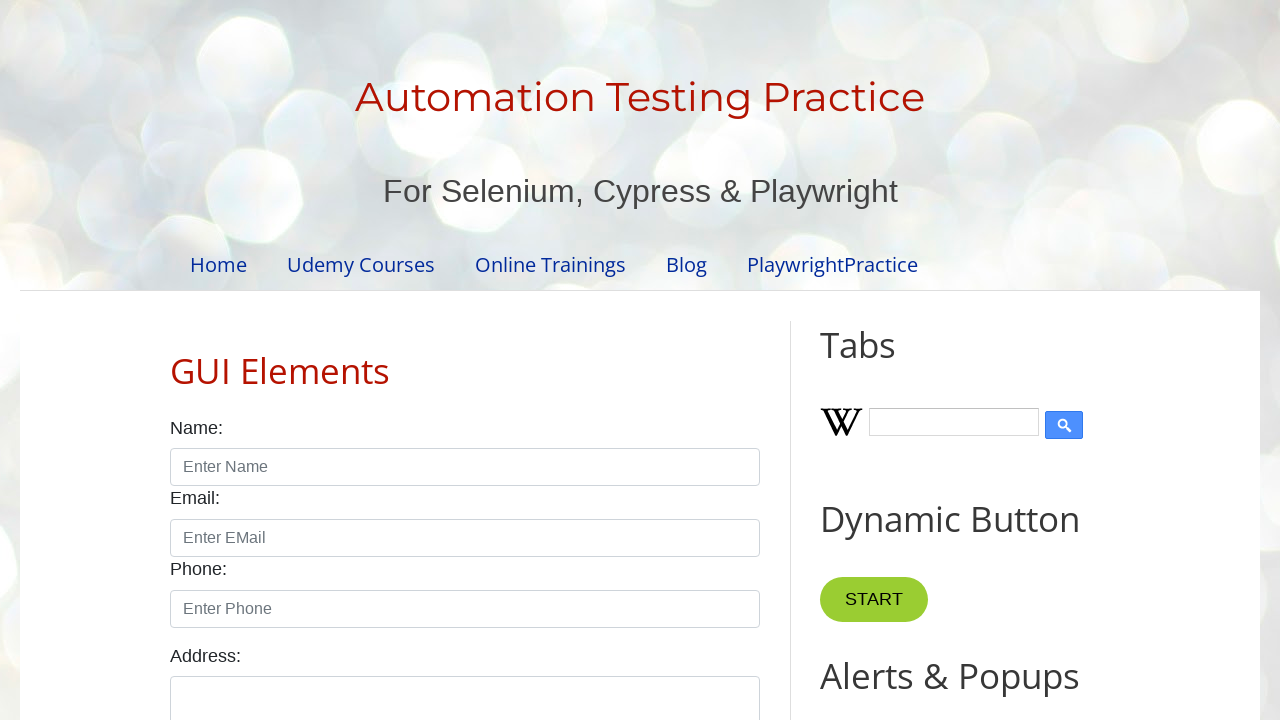

Navigated to test automation practice page
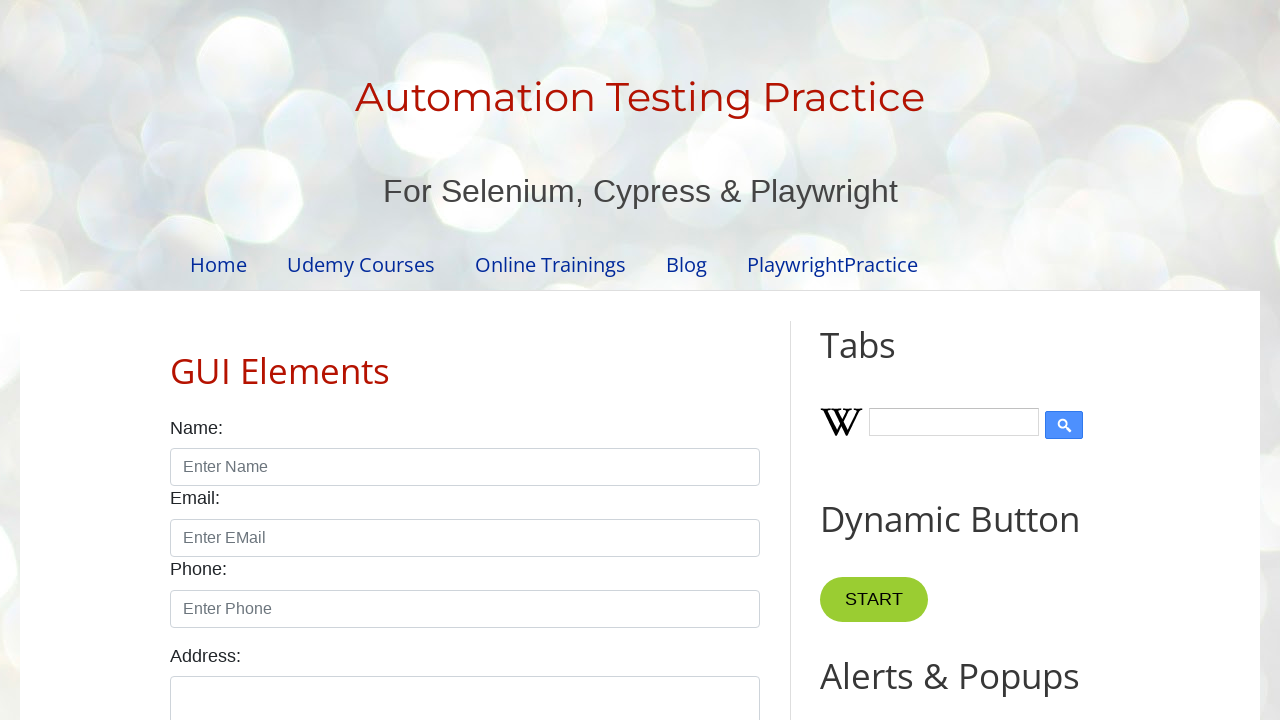

Located all checkboxes with class 'form-check-input'
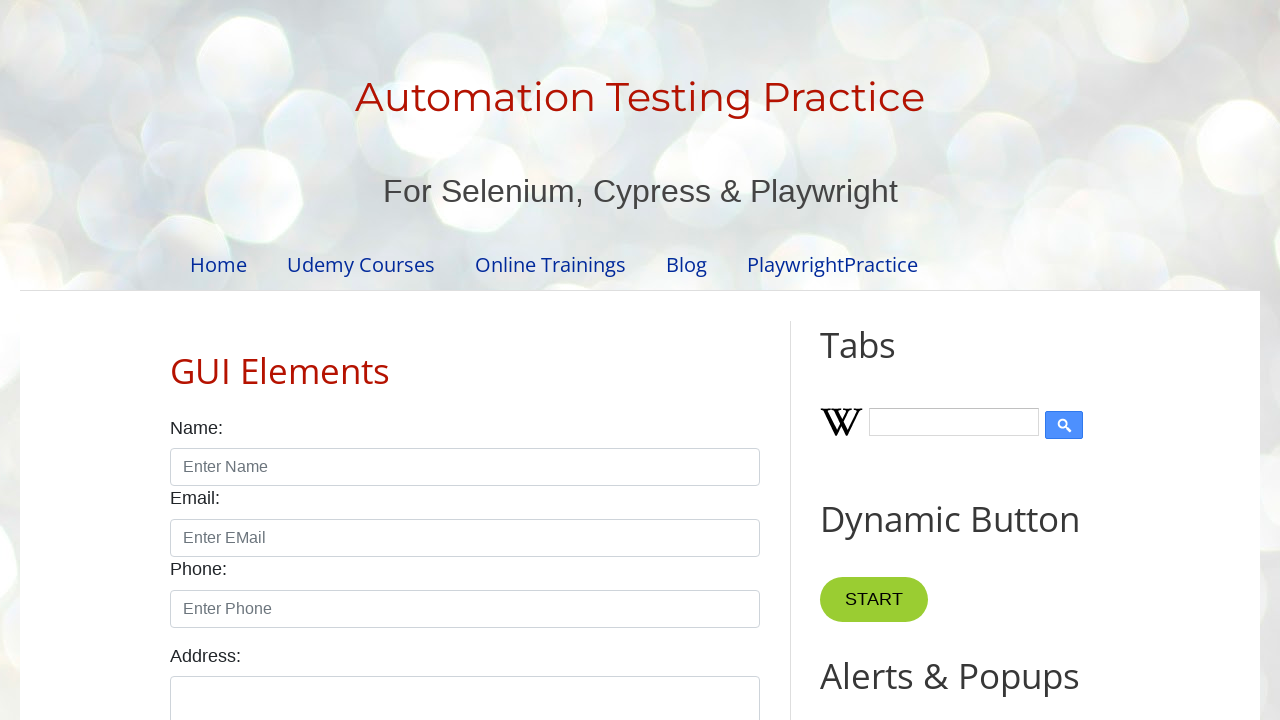

Selected checkbox 1 of 3 at (176, 360) on xpath=//input[@class='form-check-input' and @type='checkbox'] >> nth=0
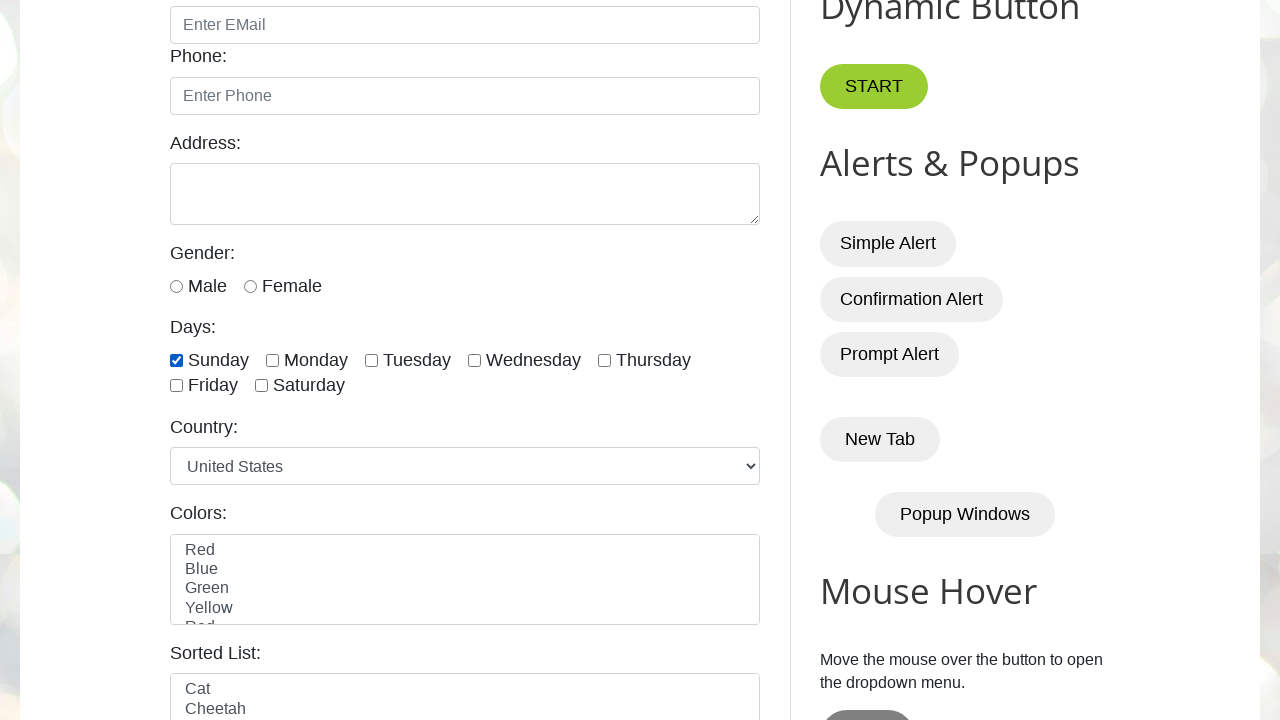

Selected checkbox 2 of 3 at (272, 360) on xpath=//input[@class='form-check-input' and @type='checkbox'] >> nth=1
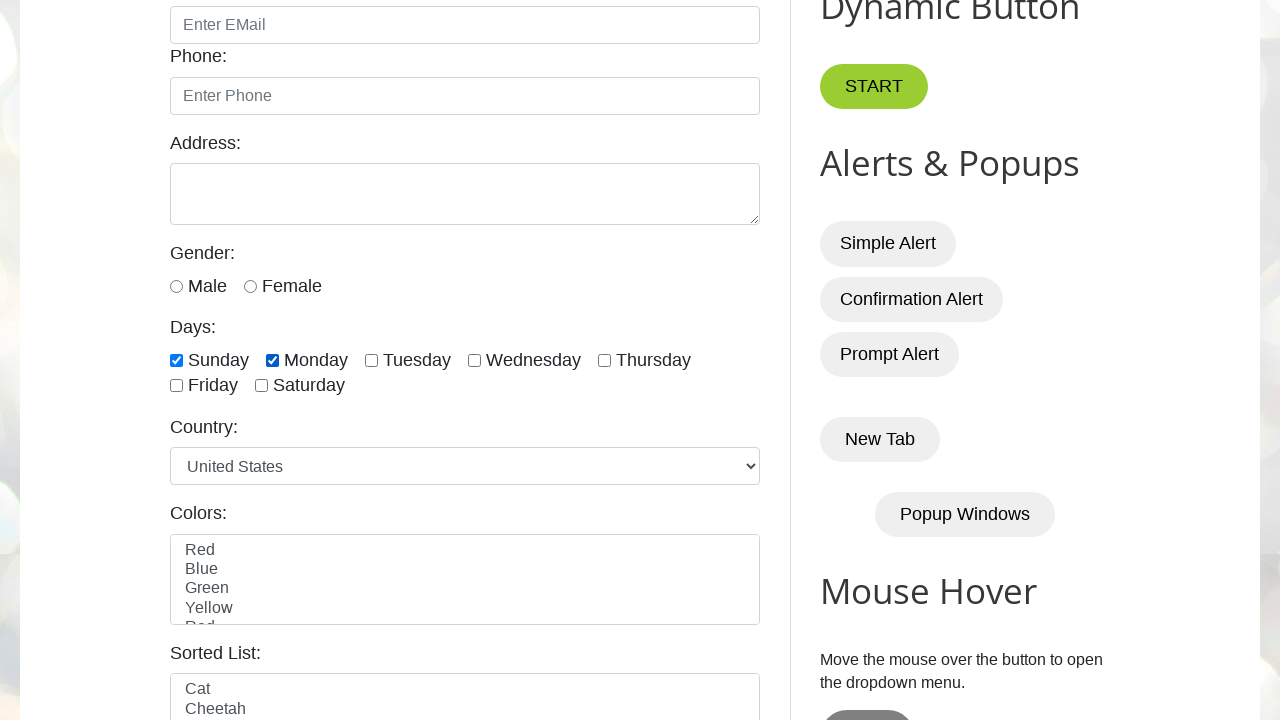

Selected checkbox 3 of 3 at (372, 360) on xpath=//input[@class='form-check-input' and @type='checkbox'] >> nth=2
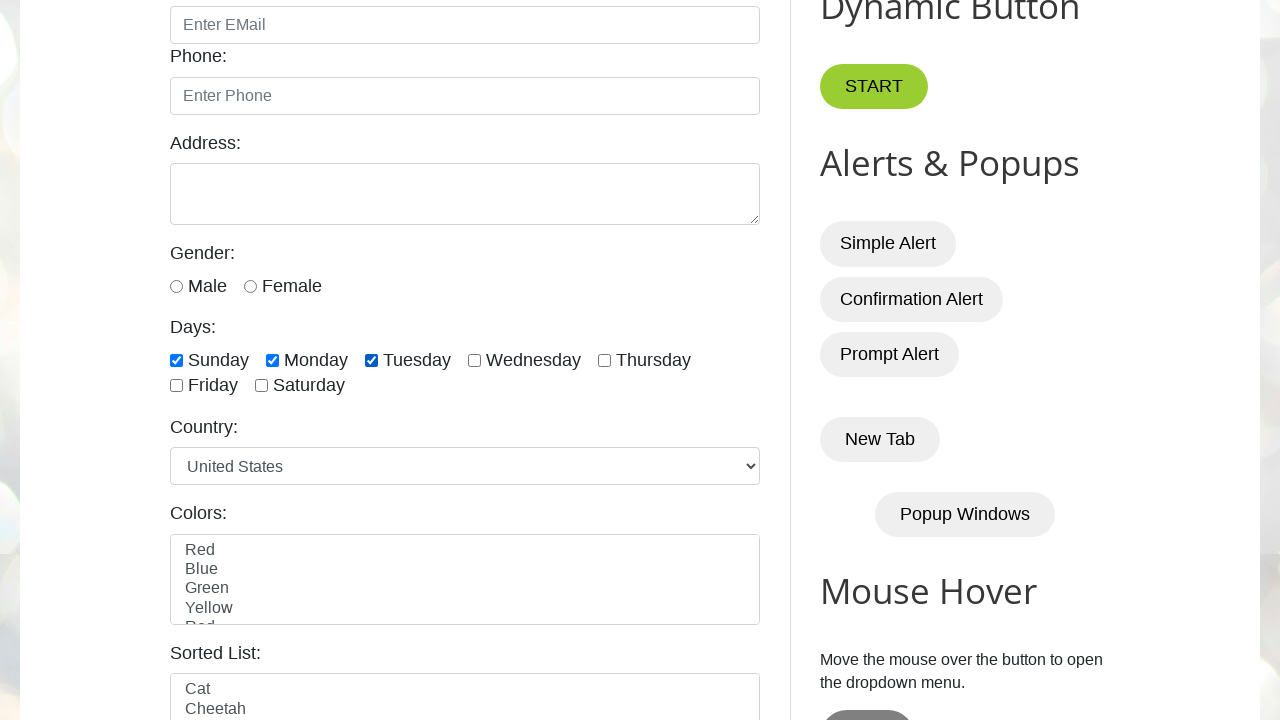

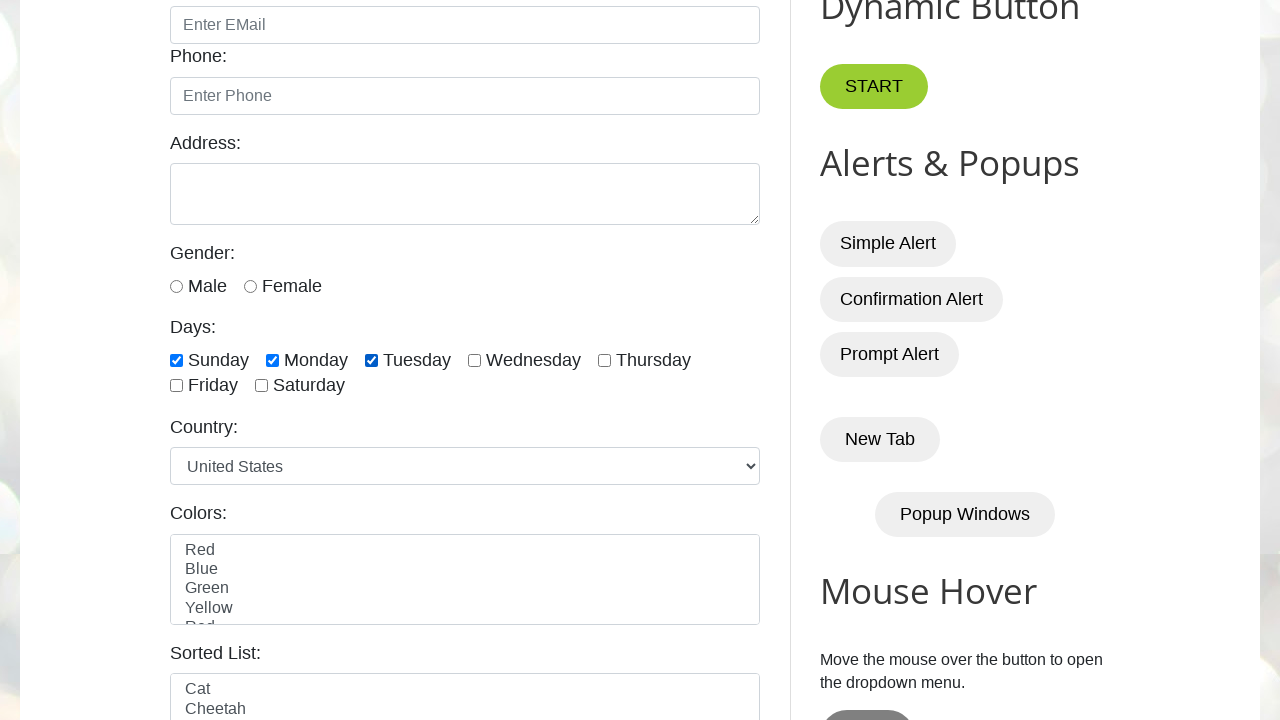